Tests form submission by clicking a link with partial text, then filling out multiple form fields (first name, last name, city, country) and submitting the form.

Starting URL: http://suninjuly.github.io/find_link_text

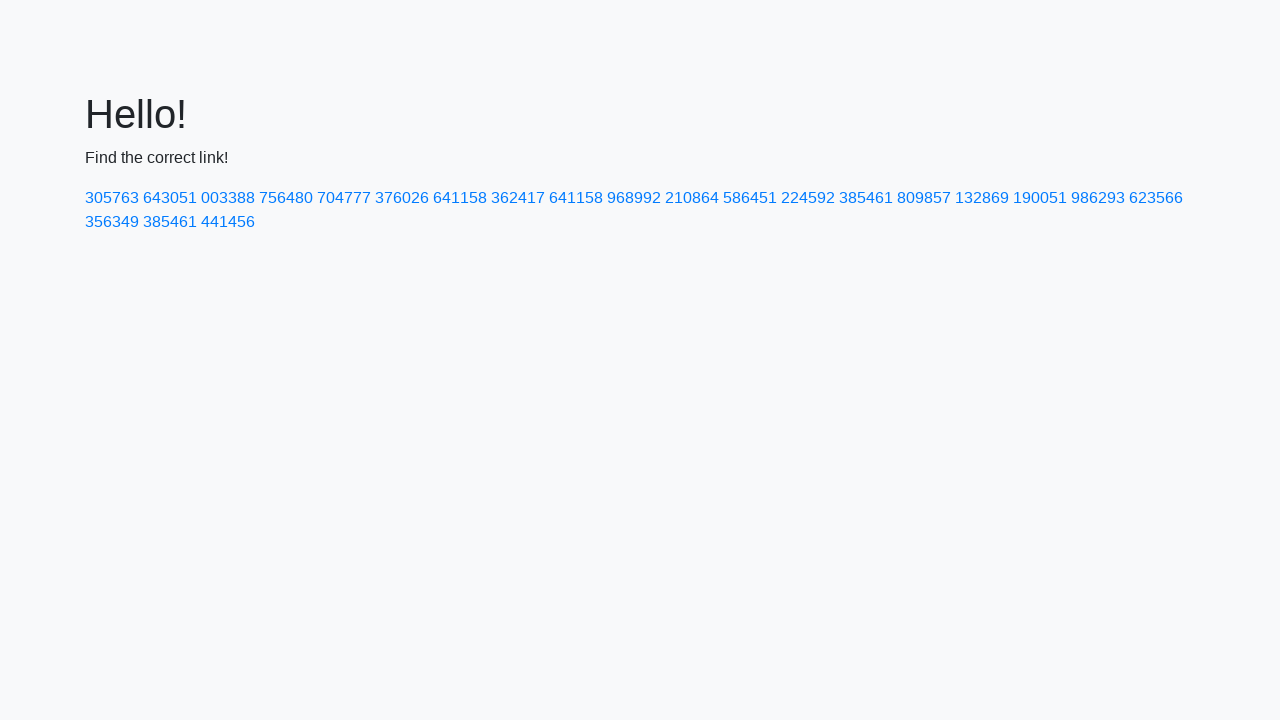

Clicked link containing partial text '224592' at (808, 198) on a:has-text('224592')
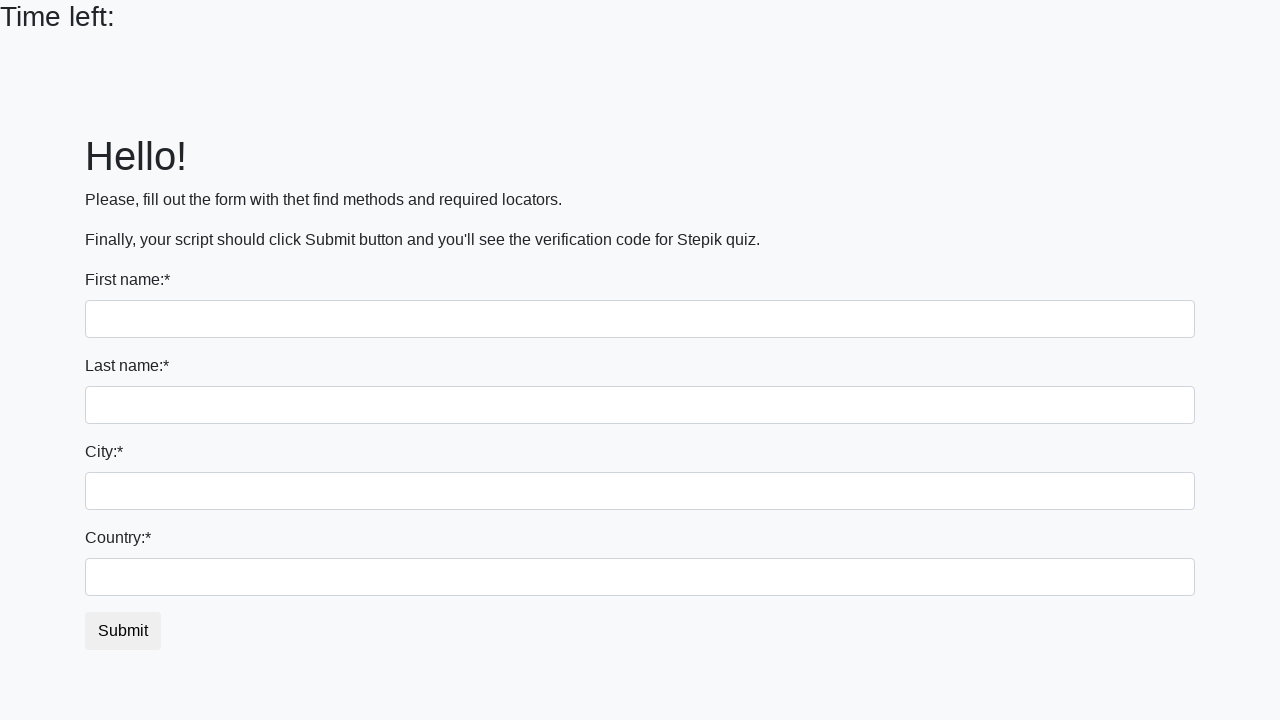

Filled first name field with 'I' on input
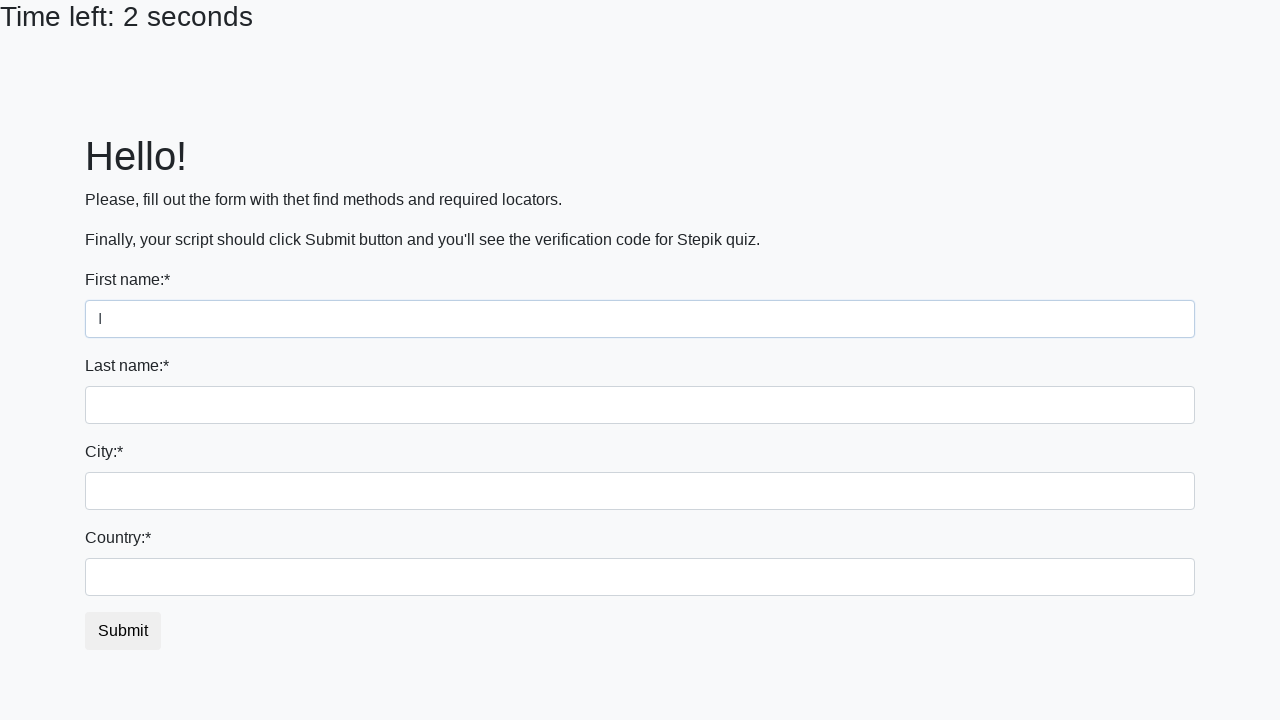

Filled last name field with 'P' on input[name='last_name']
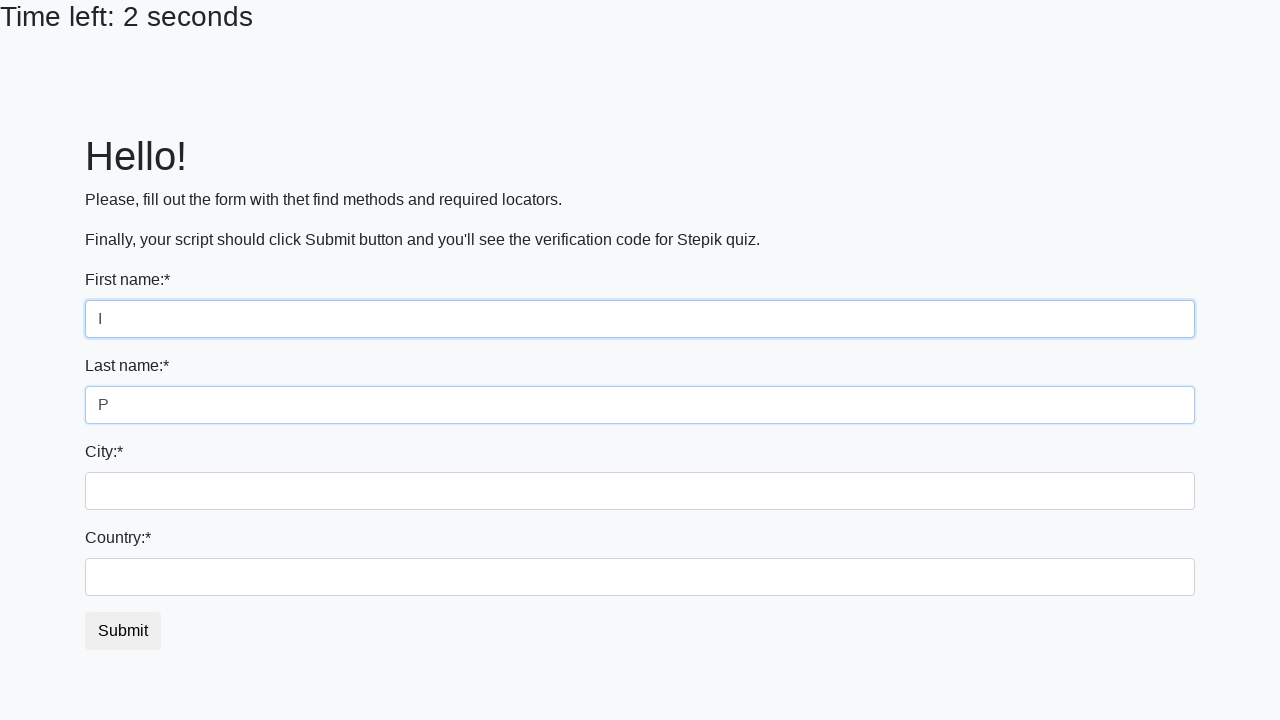

Filled city field with 'S' on .form-control.city
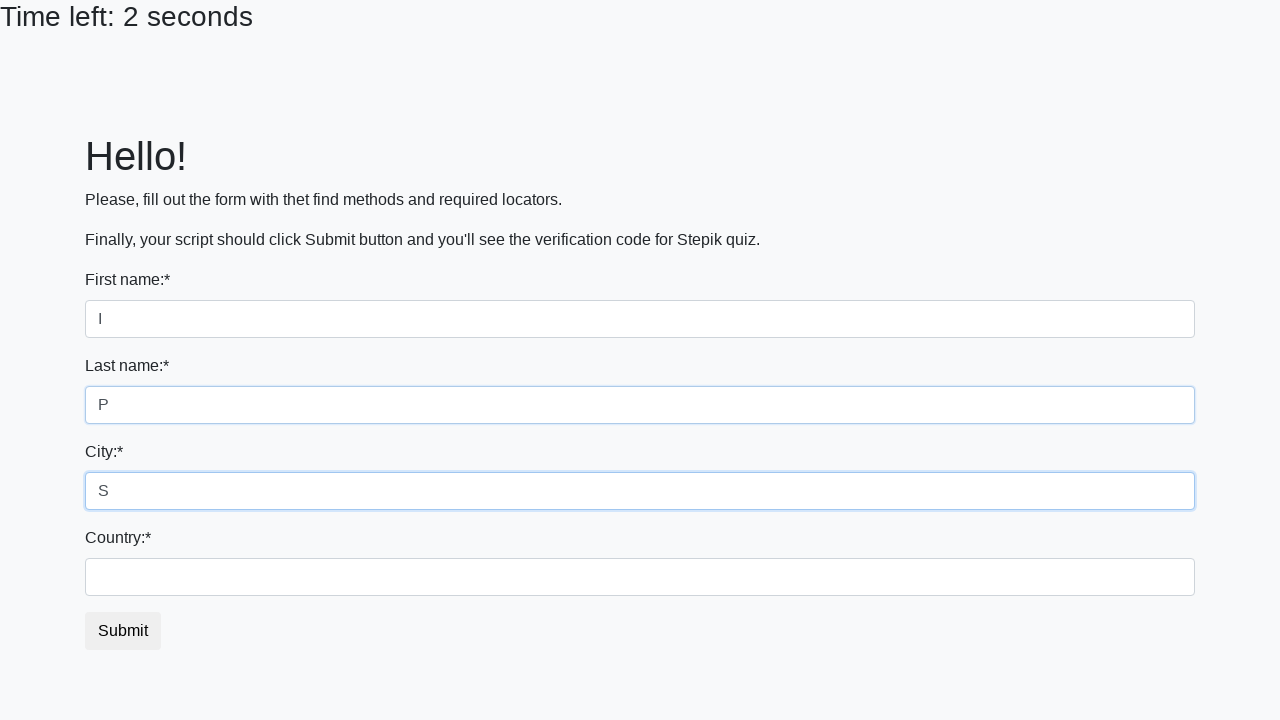

Filled country field with 'R' on #country
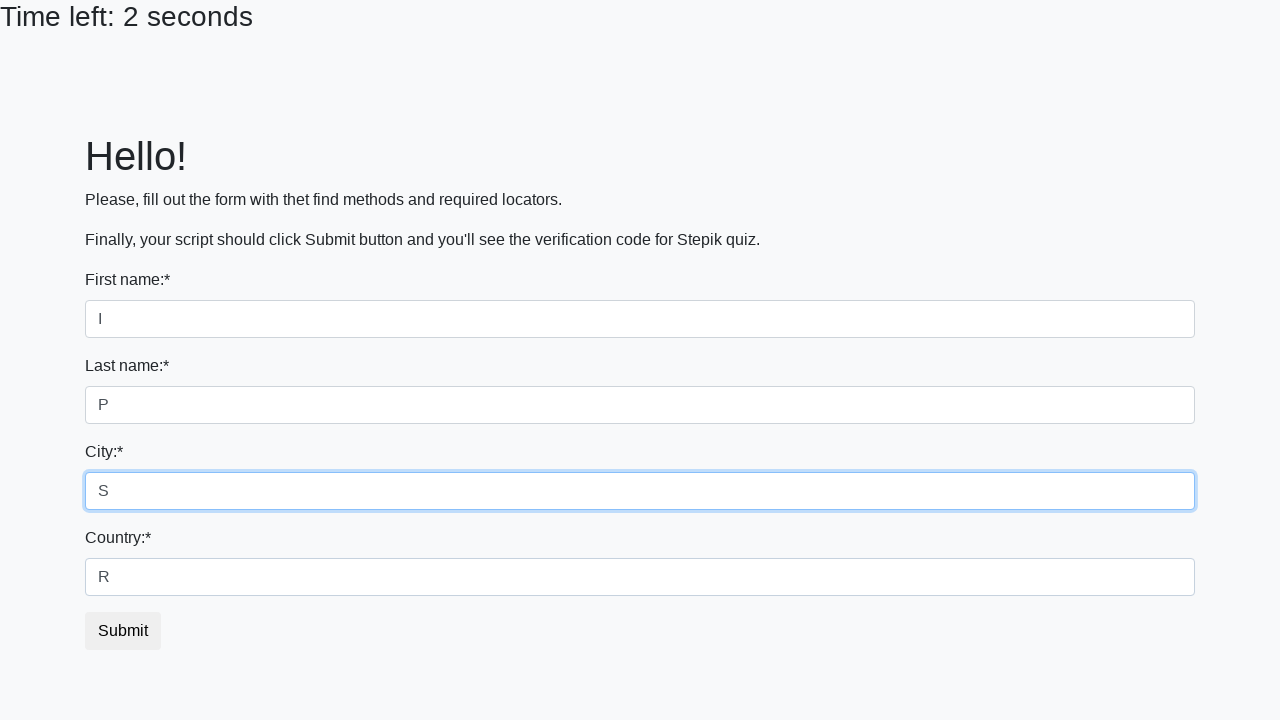

Clicked submit button to submit form at (123, 631) on button.btn
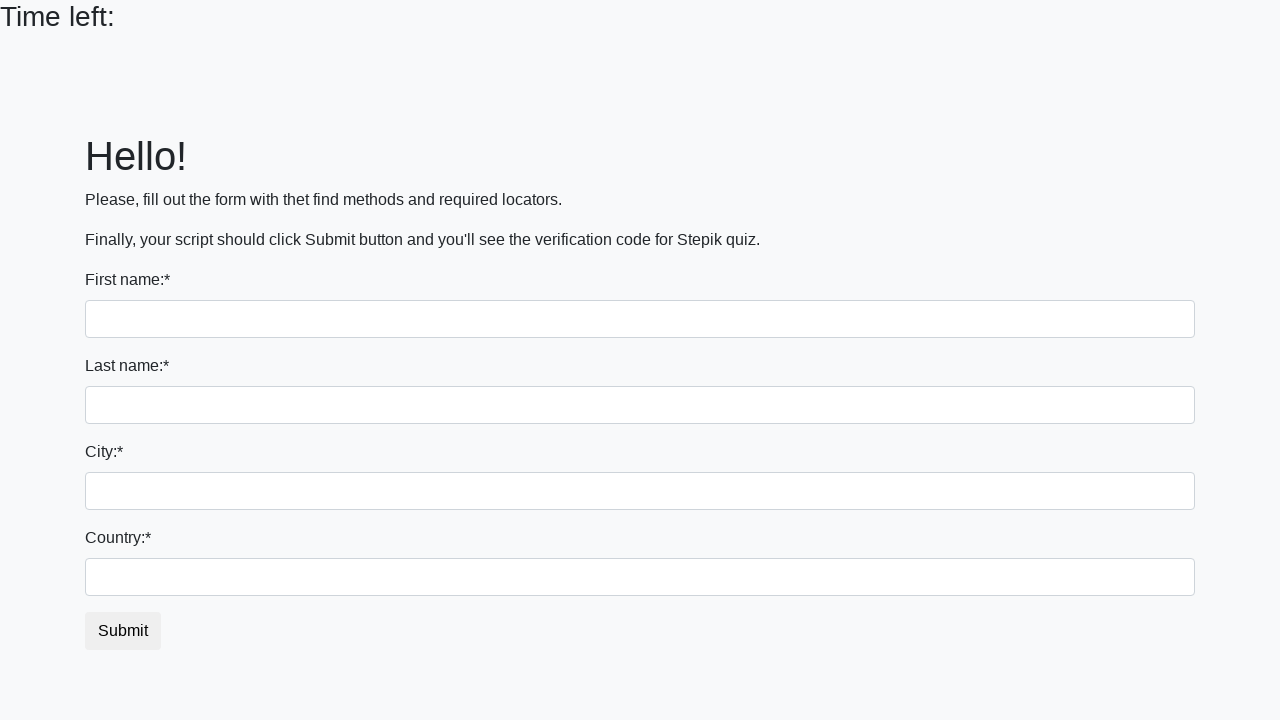

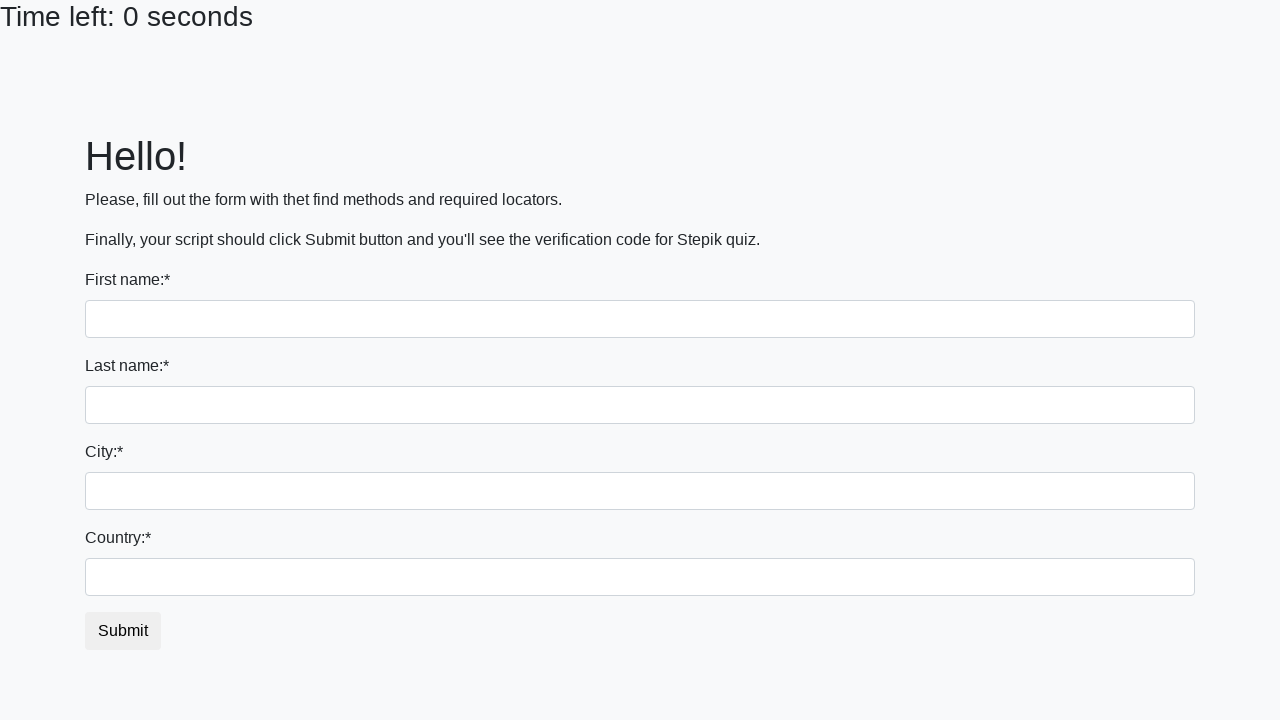